Navigates to the Muthoot Finance website homepage and verifies the page loads successfully.

Starting URL: https://www.muthootfinance.com/

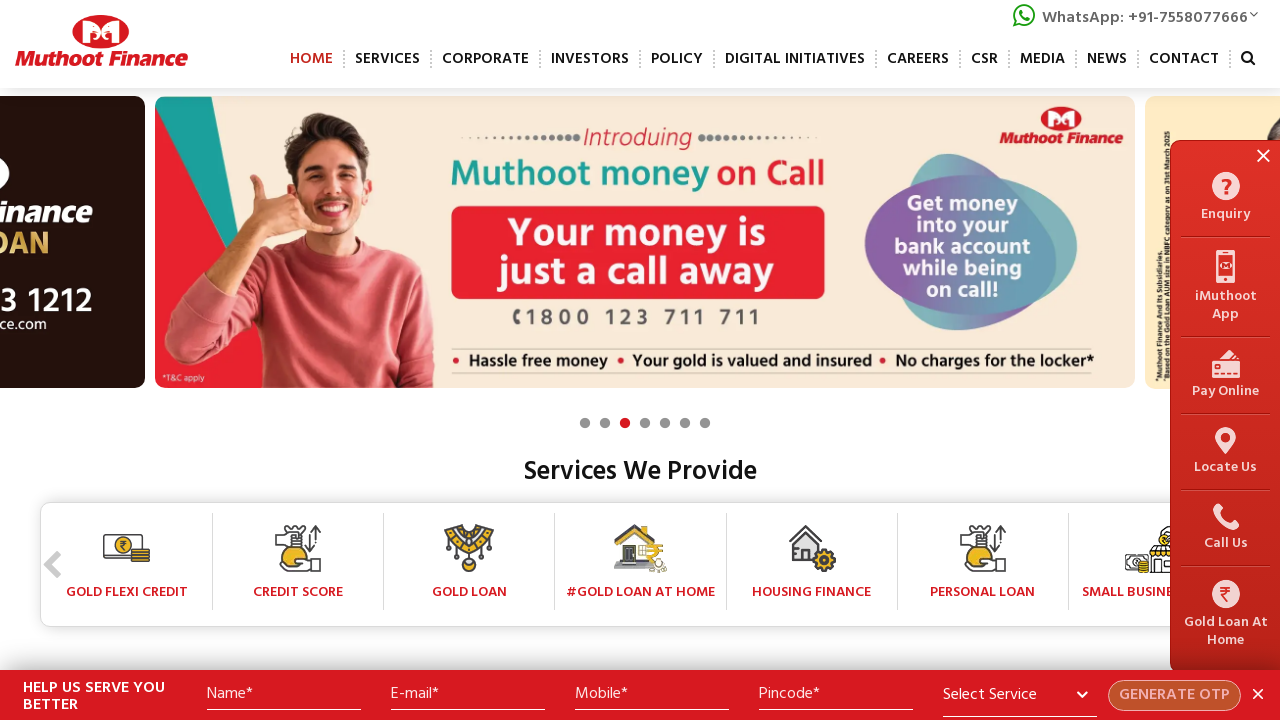

Navigated to Muthoot Finance homepage
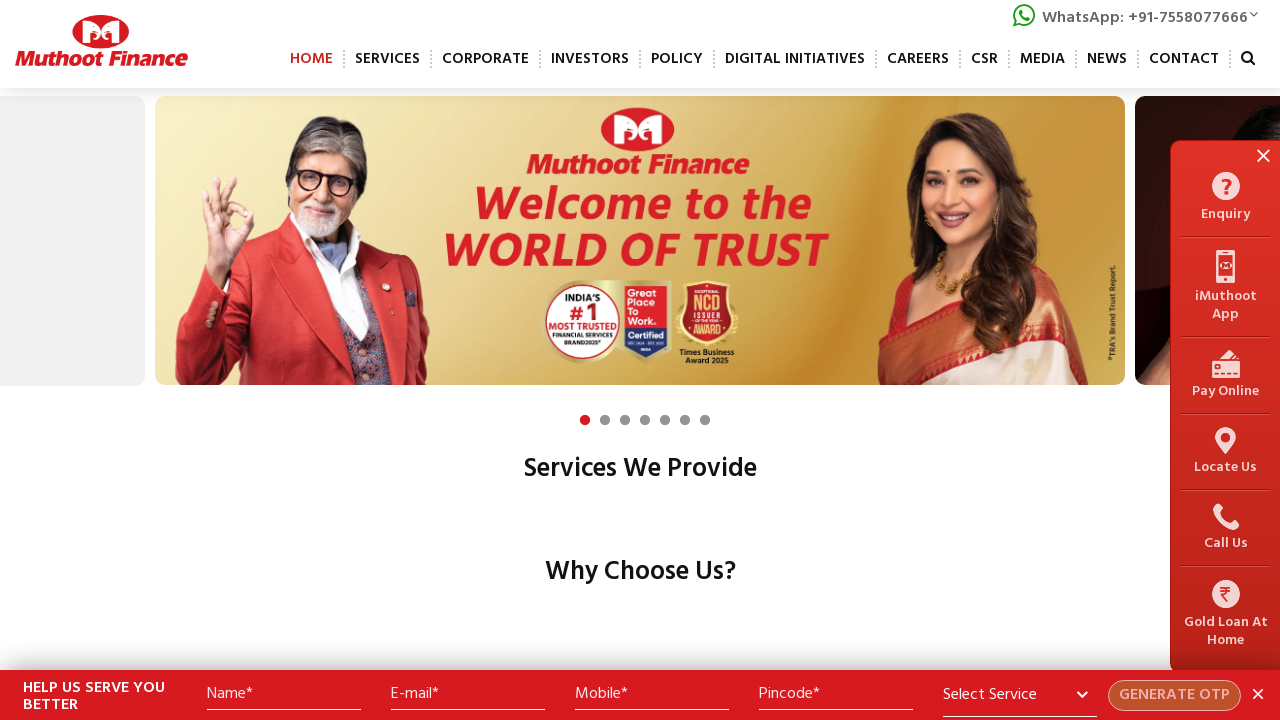

Page DOM content fully loaded
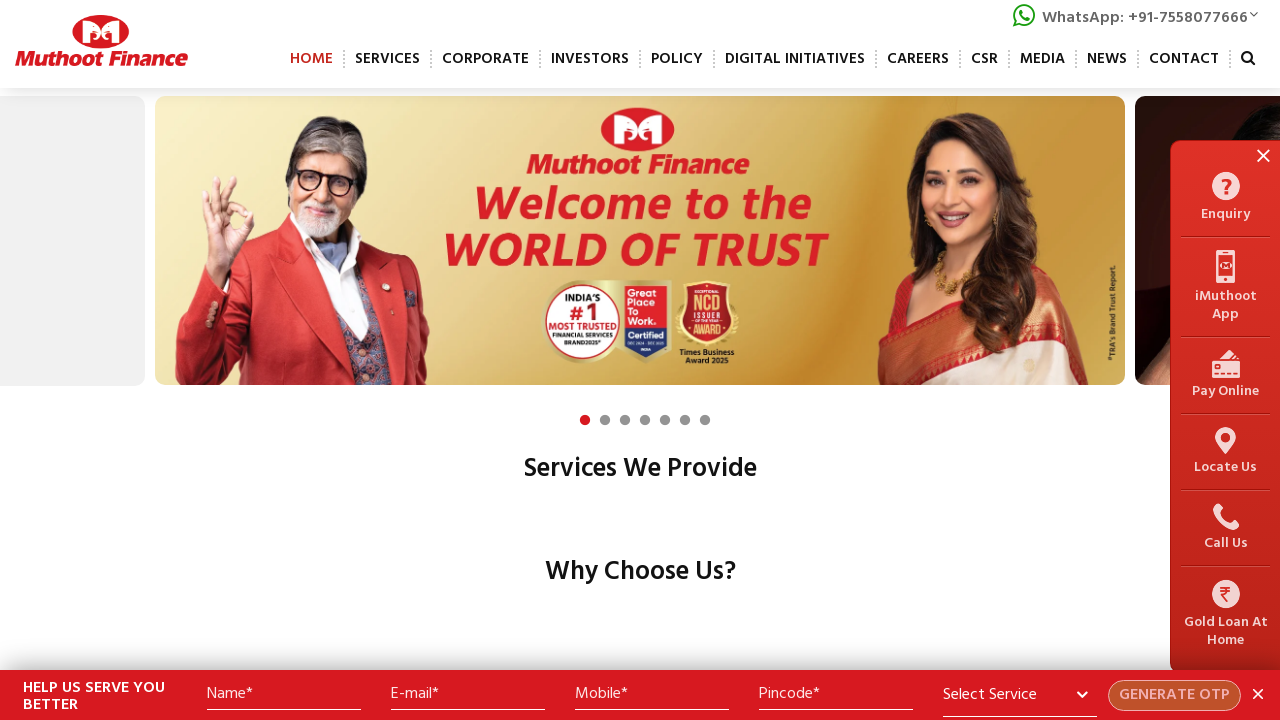

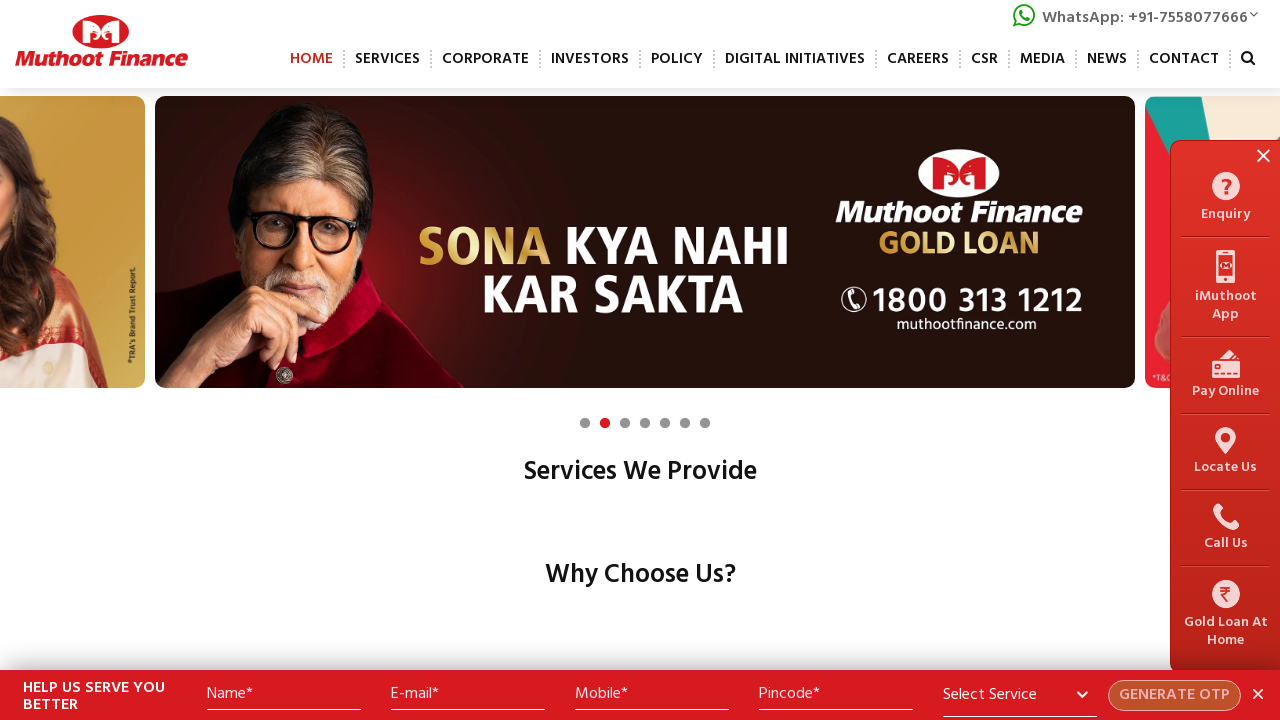